Tests double-click functionality by switching to an iframe and double-clicking on text to change its color, then verifying the style attribute contains "red"

Starting URL: https://www.w3schools.com/tags/tryit.asp?filename=tryhtml5_ev_ondblclick2

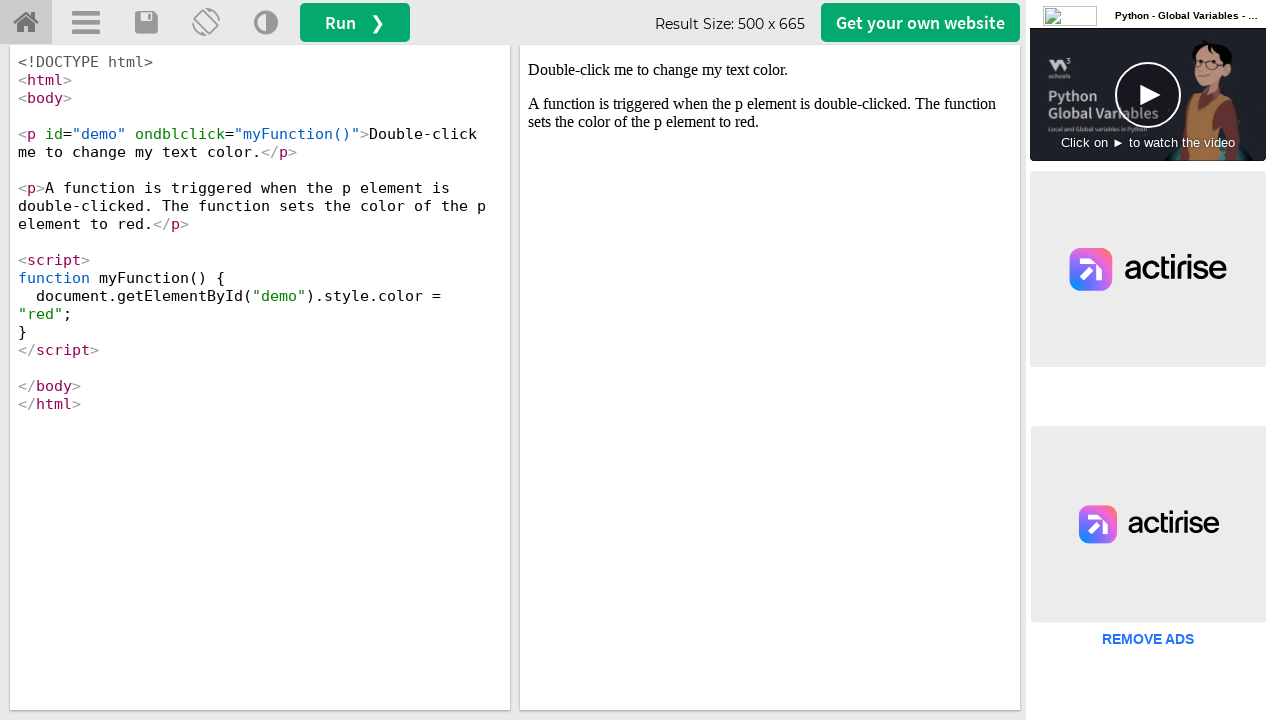

Located iframe with id 'iframeResult'
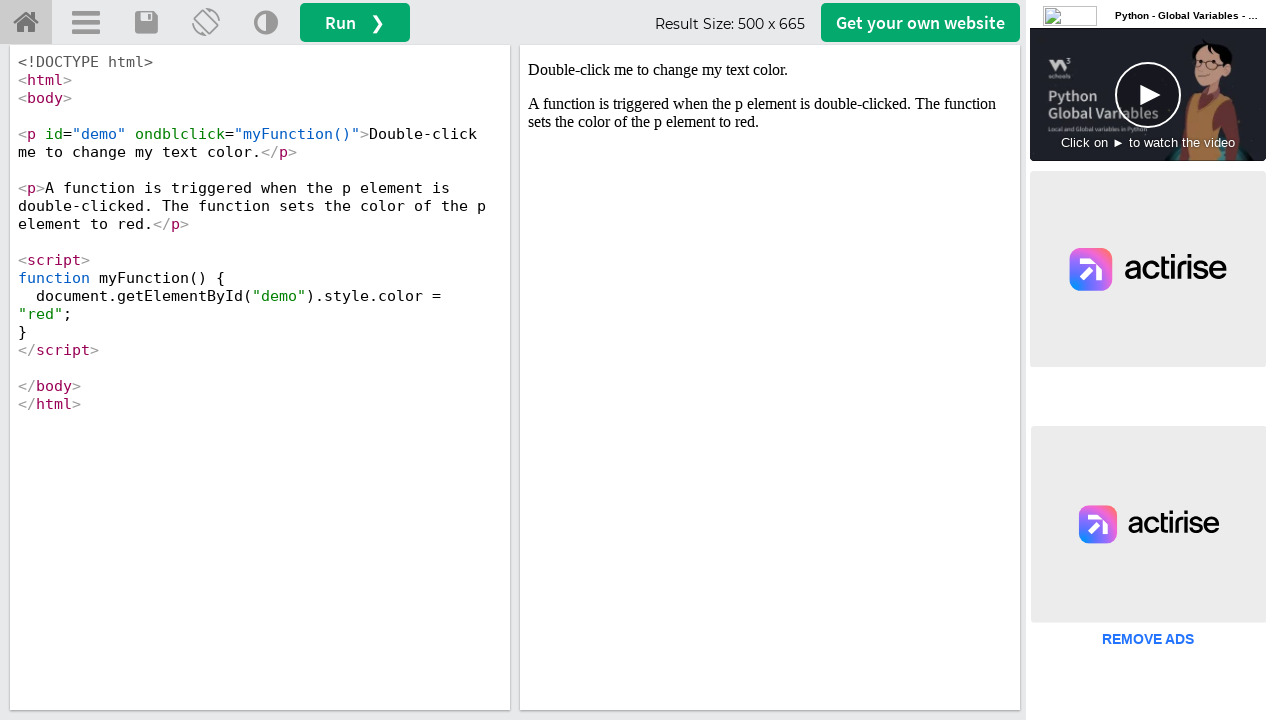

Located text element with id 'demo' in iframe
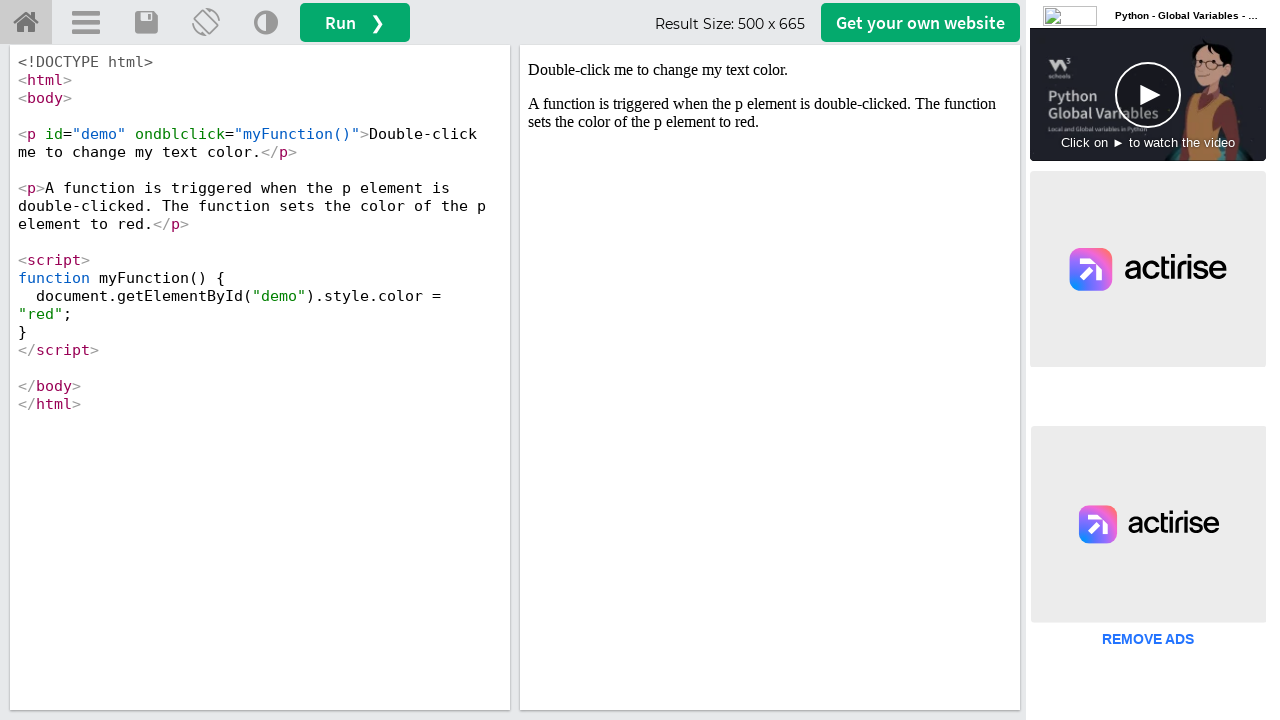

Double-clicked on the text element to trigger style change at (770, 70) on #iframeResult >> internal:control=enter-frame >> #demo
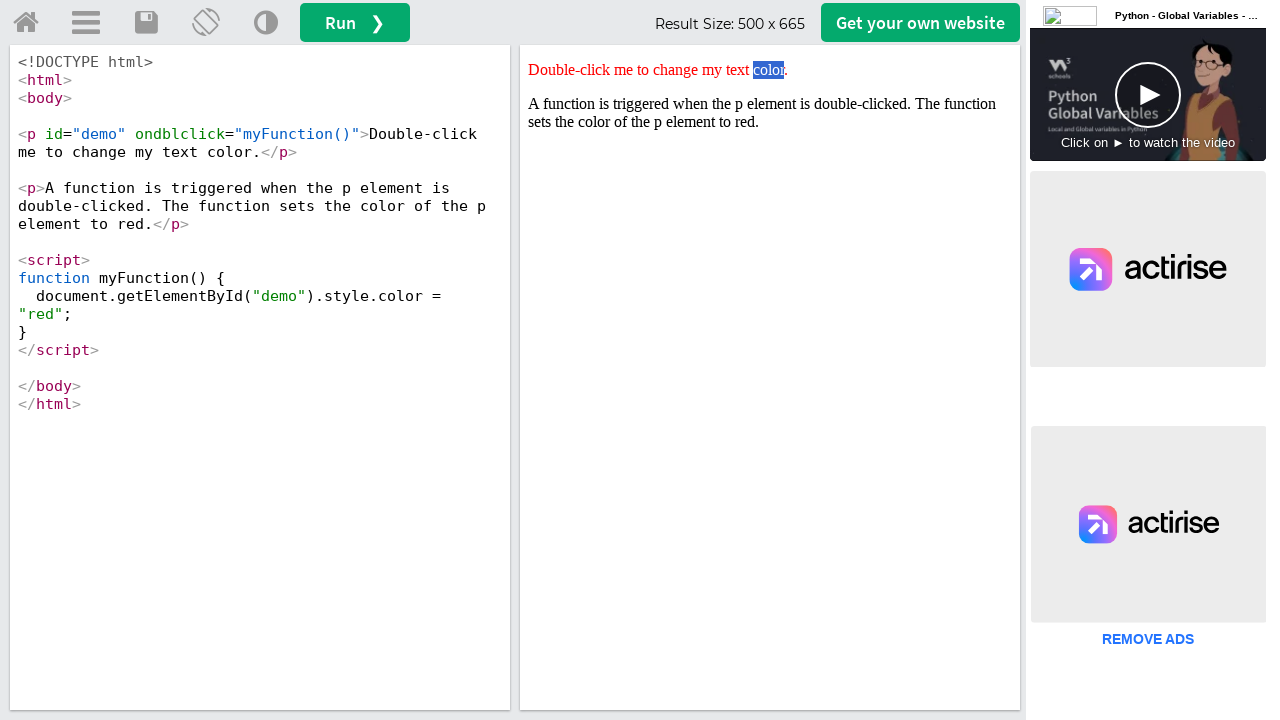

Retrieved style attribute from text element
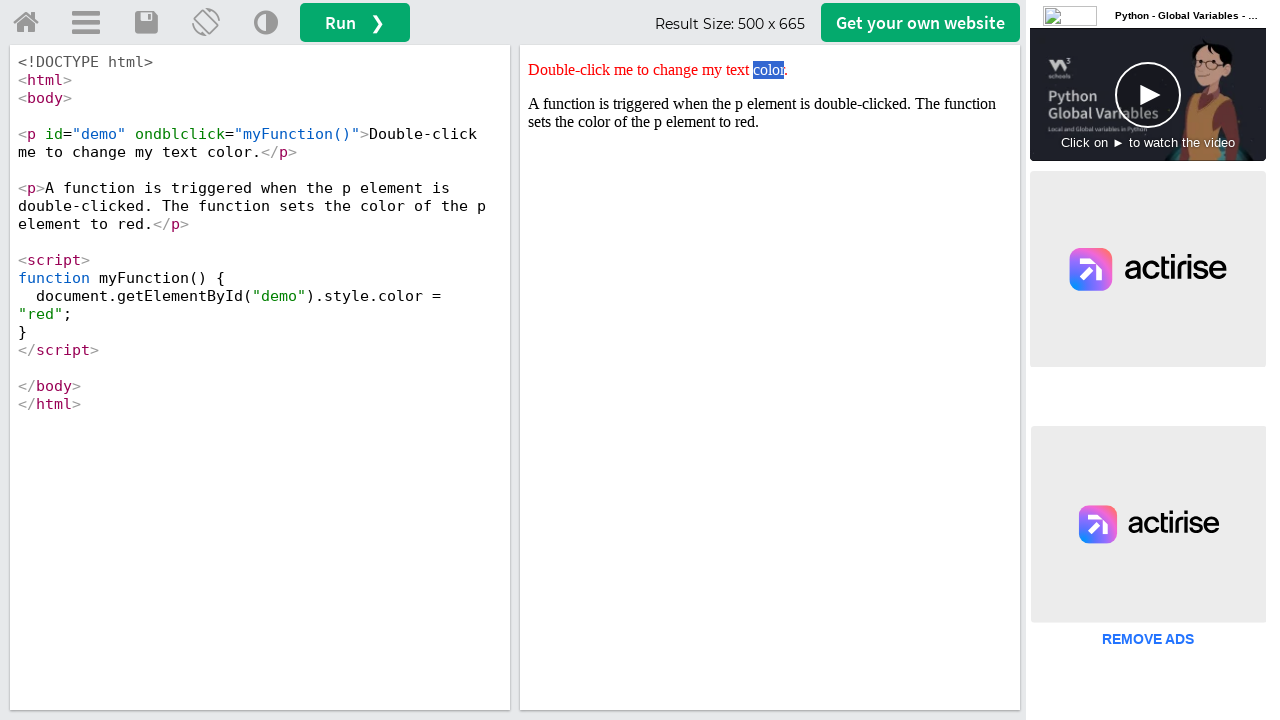

Verified that style attribute contains 'red'
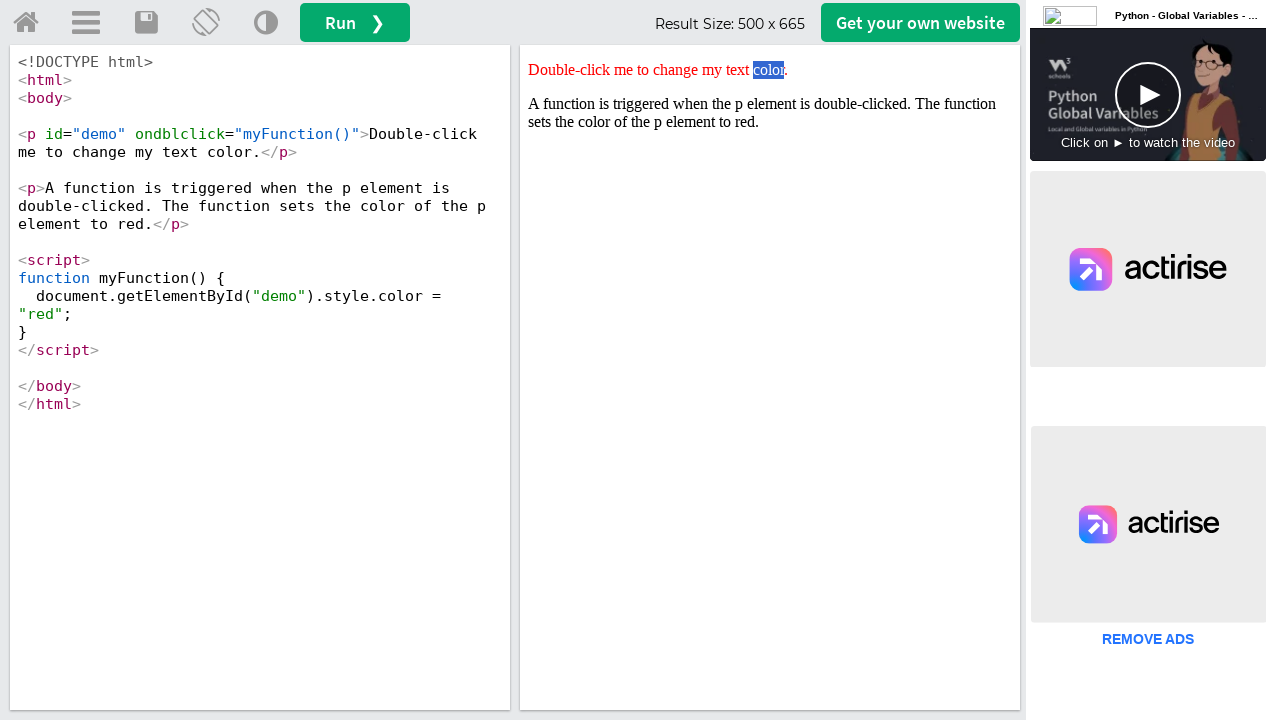

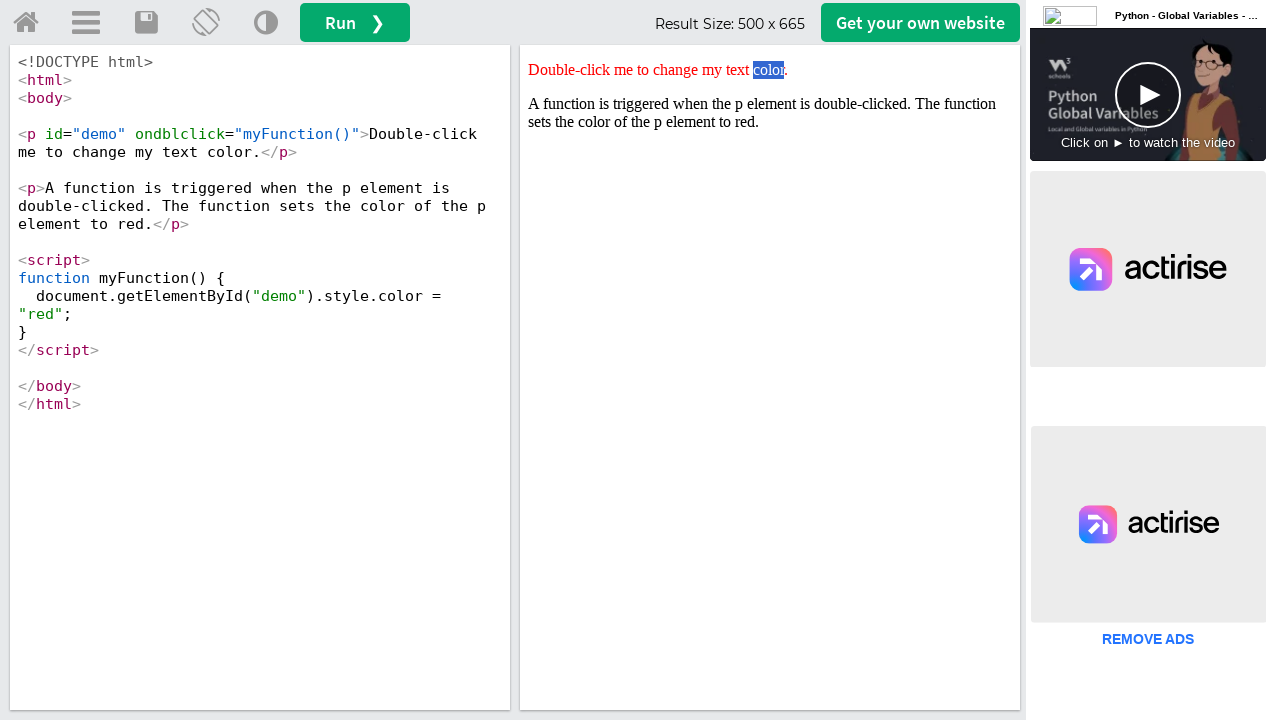